Tests right-click context menu functionality by performing a context click on a designated element

Starting URL: https://swisnl.github.io/jQuery-contextMenu/demo.html

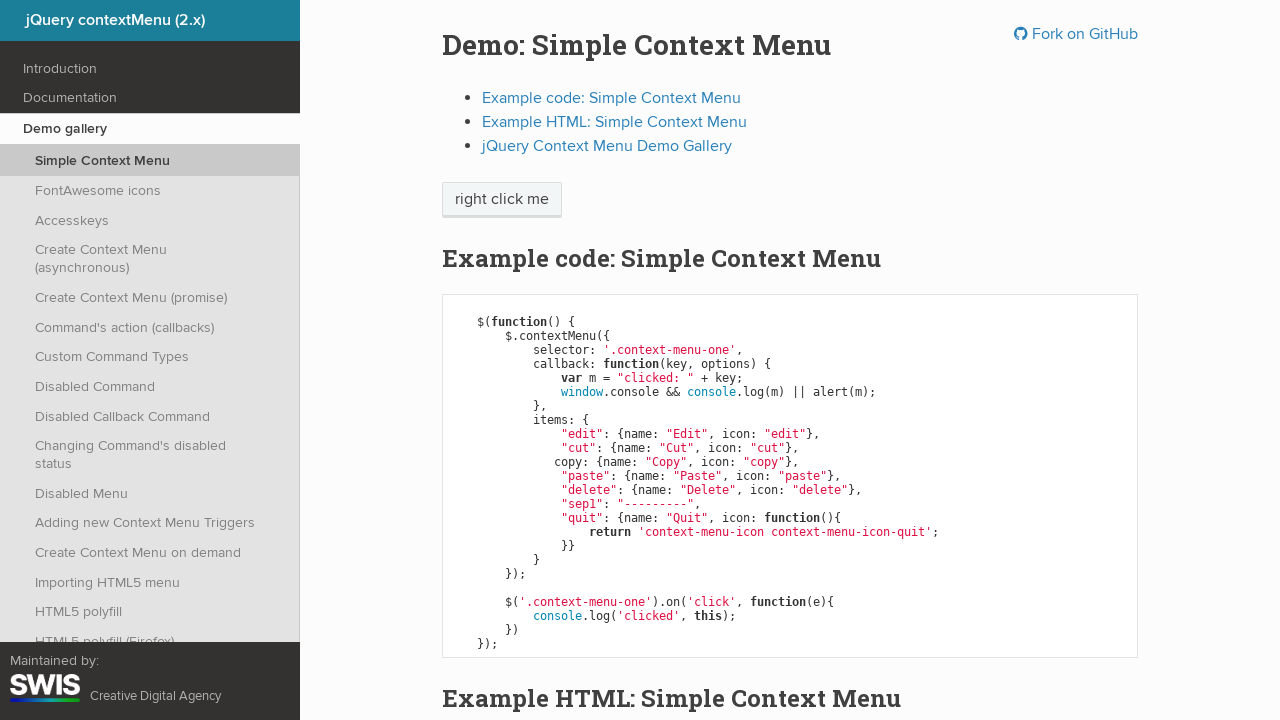

Navigated to jQuery contextMenu demo page
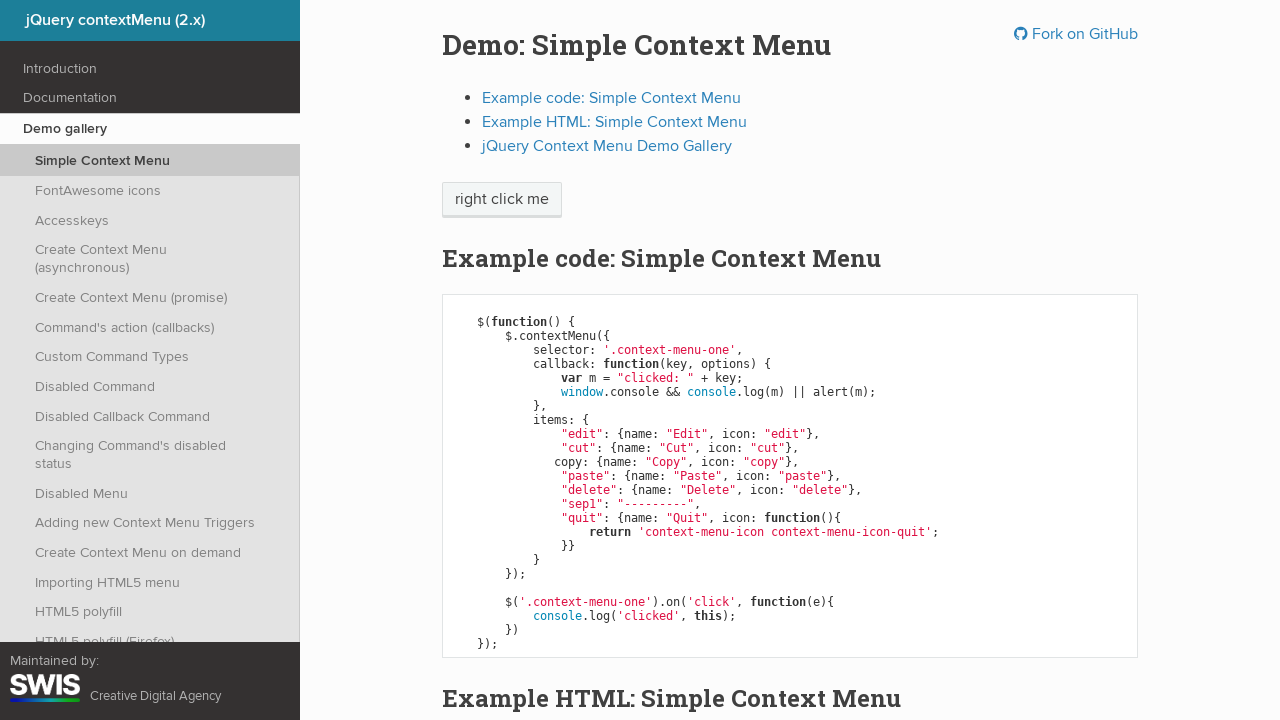

Right-clicked on 'right click me' element to trigger context menu at (502, 200) on //span[text()='right click me']
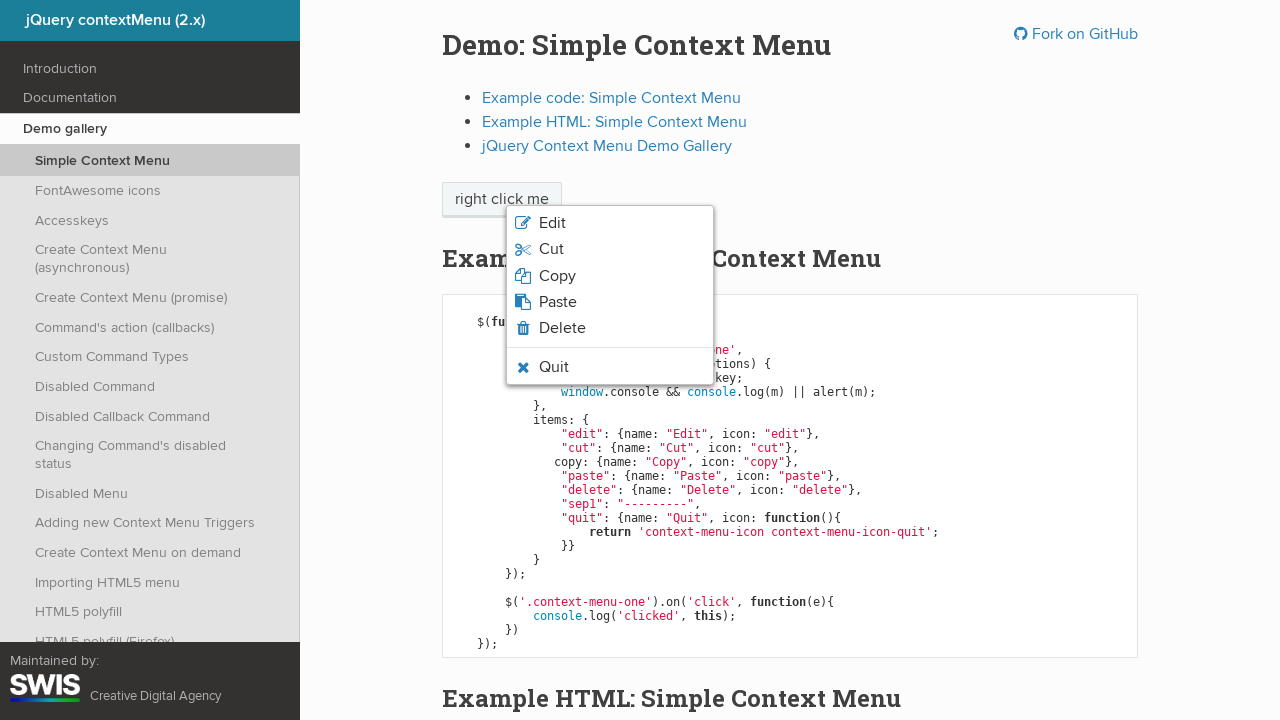

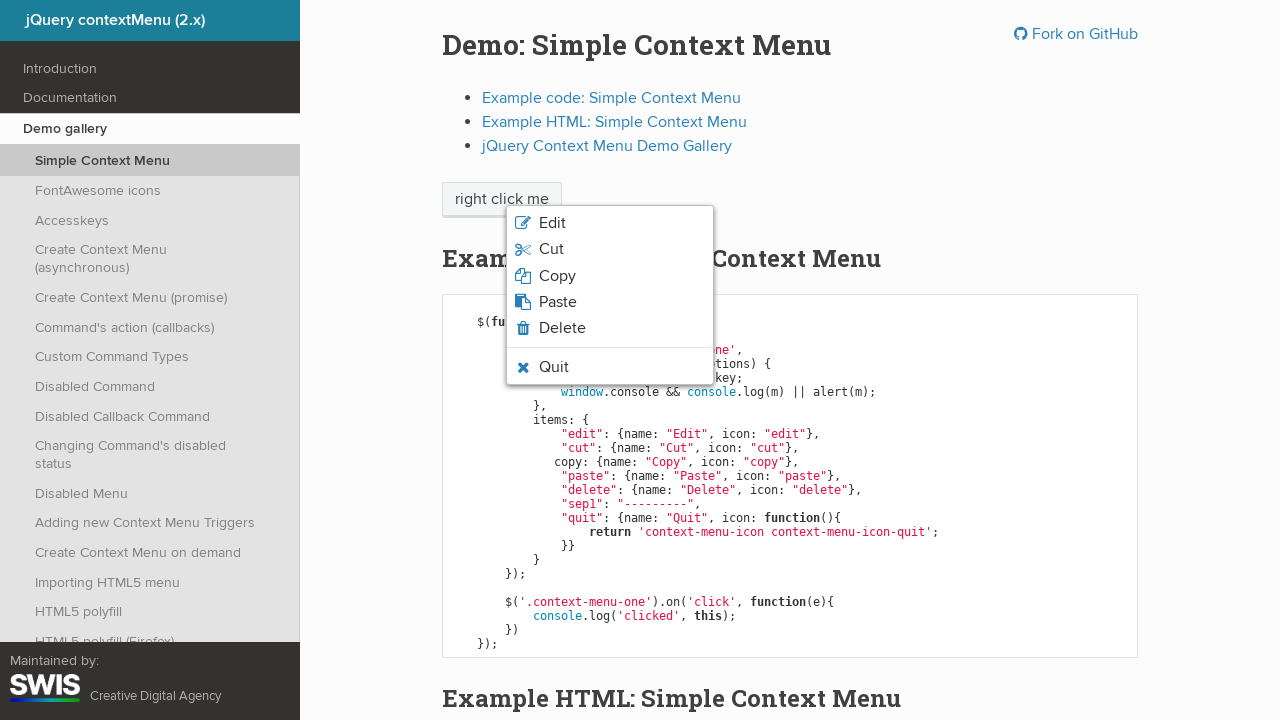